Navigates to Hats & Carriers page and verifies that descriptive text is present and displayed on the page.

Starting URL: https://www.glendale.com

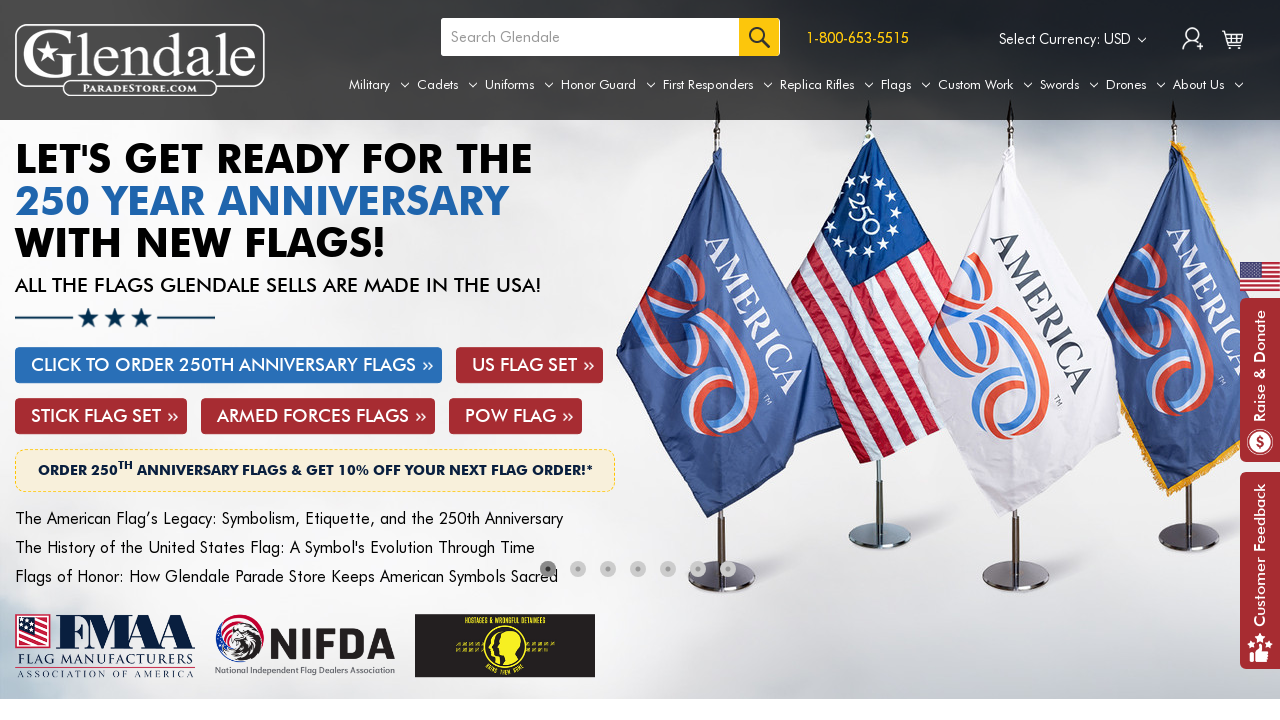

Hovered over Uniforms tab to reveal submenu at (519, 85) on a[aria-label='Uniforms']
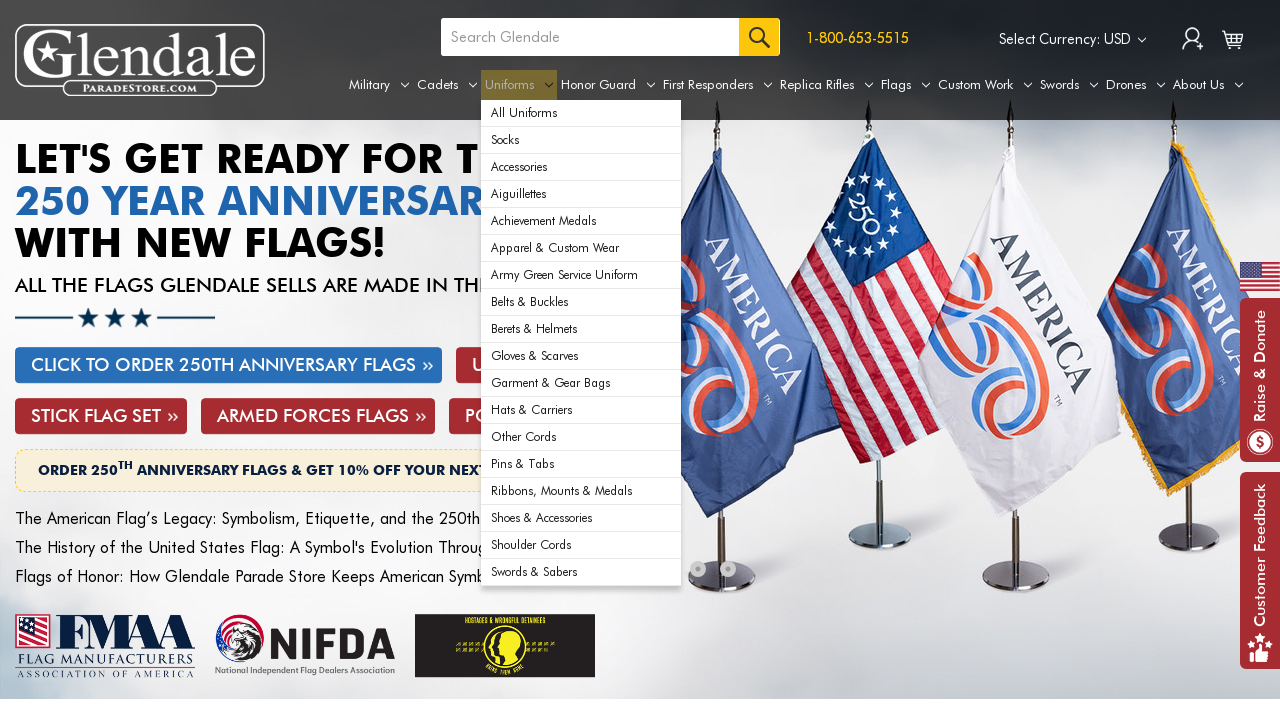

Clicked on Hats & Carriers submenu option at (581, 410) on xpath=//div[@id='navPages-29']/ul[@class='navPage-subMenu-list']/li[12]/a
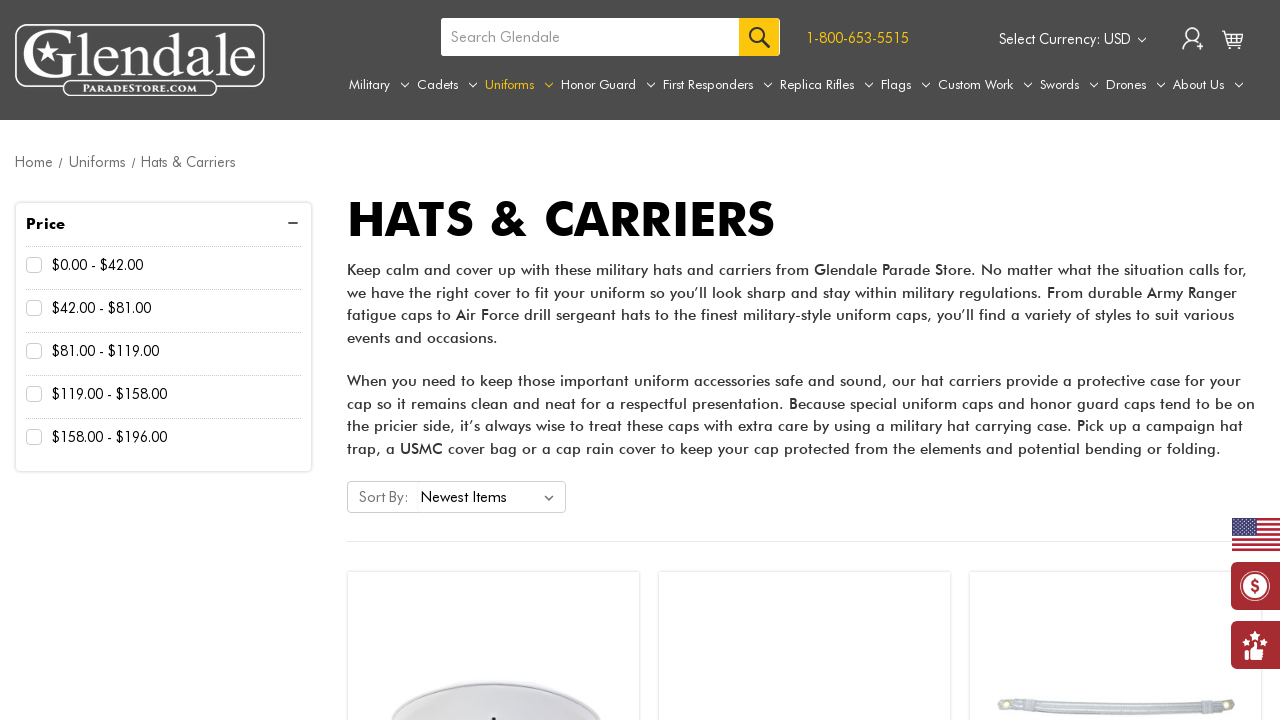

Category description text loaded and is displayed on Hats & Carriers page
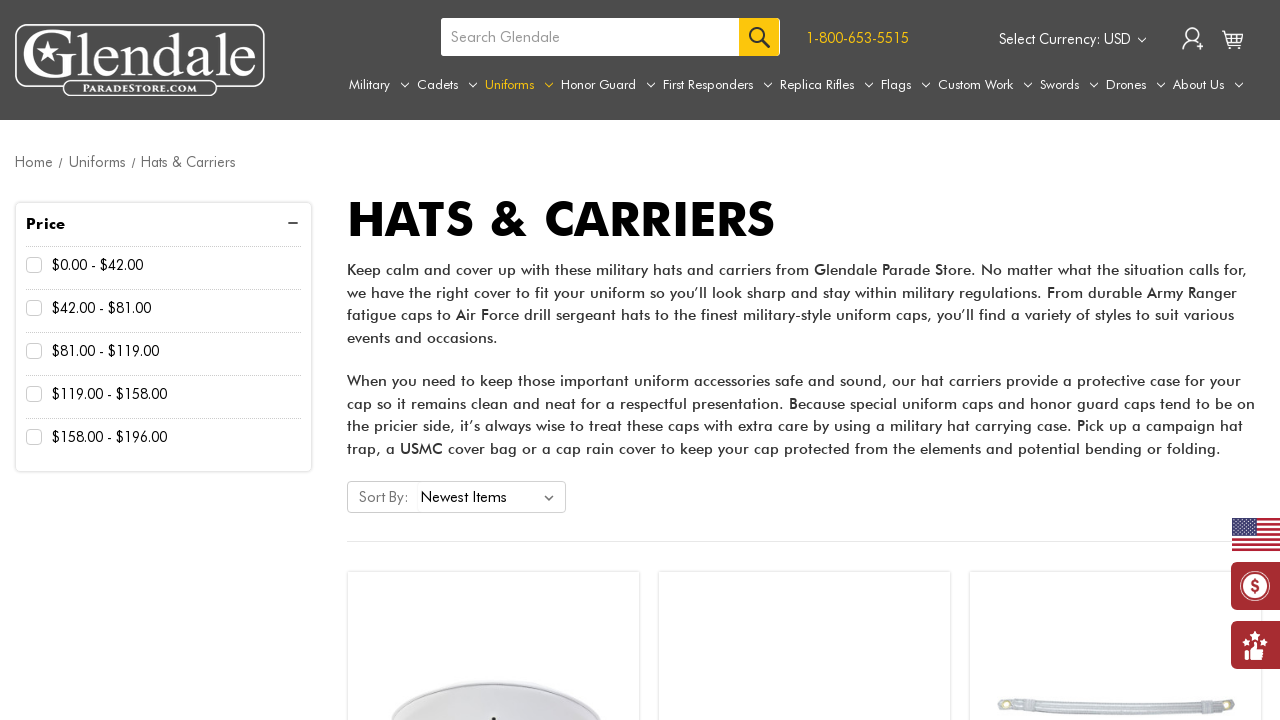

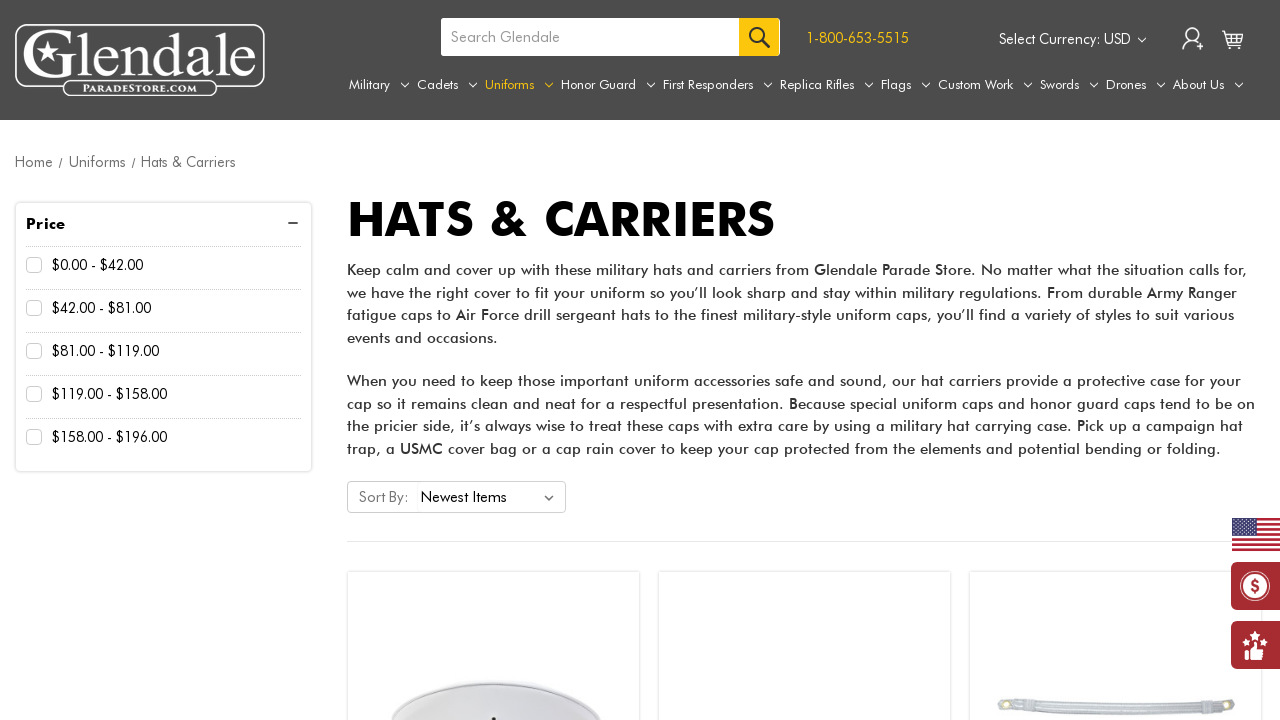